Navigates to a blog article about detecting broken images and checks if a specific image element is broken by evaluating its naturalWidth property

Starting URL: https://serpstat.com/blog/how-to-detect-broken-images-on-the-website/

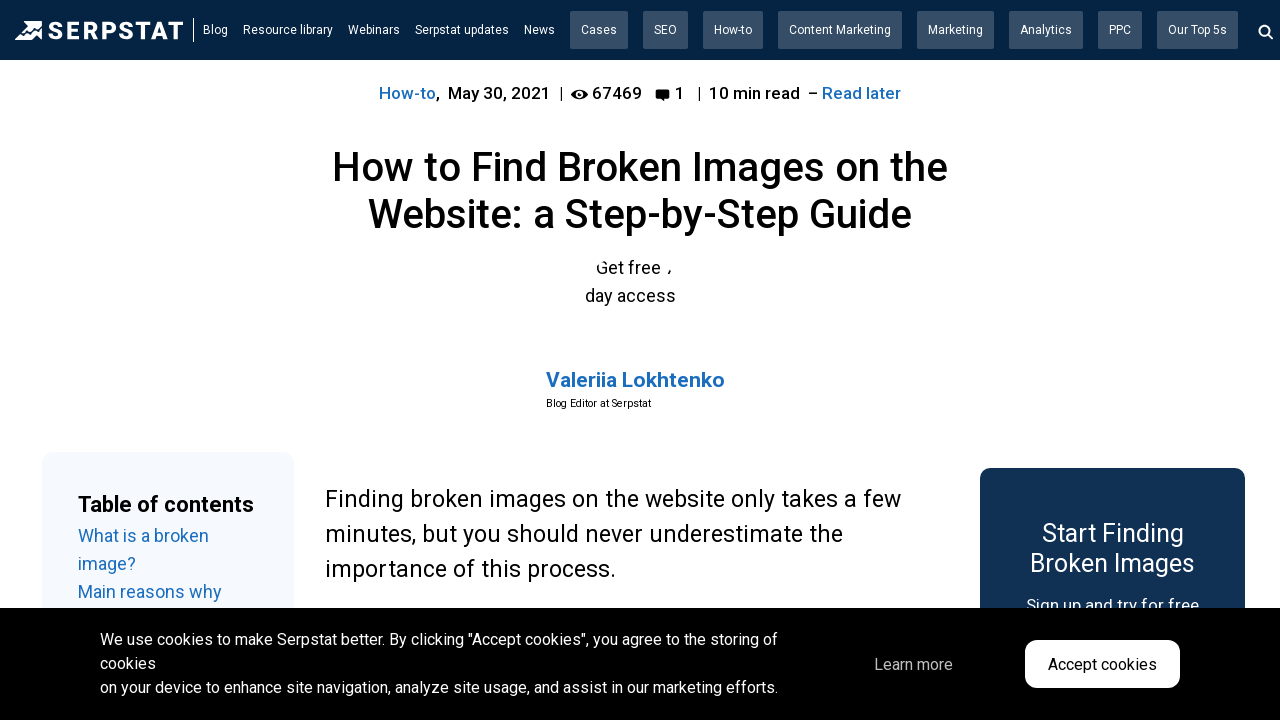

Navigated to blog article about detecting broken images
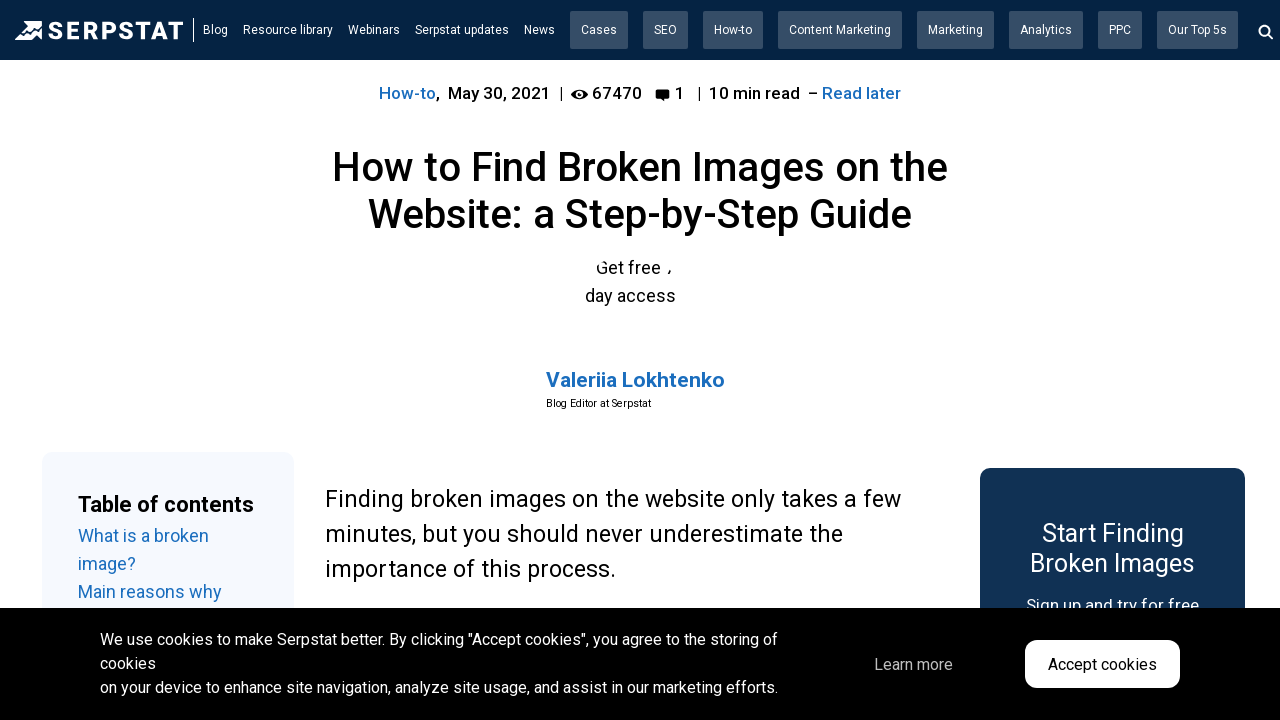

Page loaded and DOM content ready
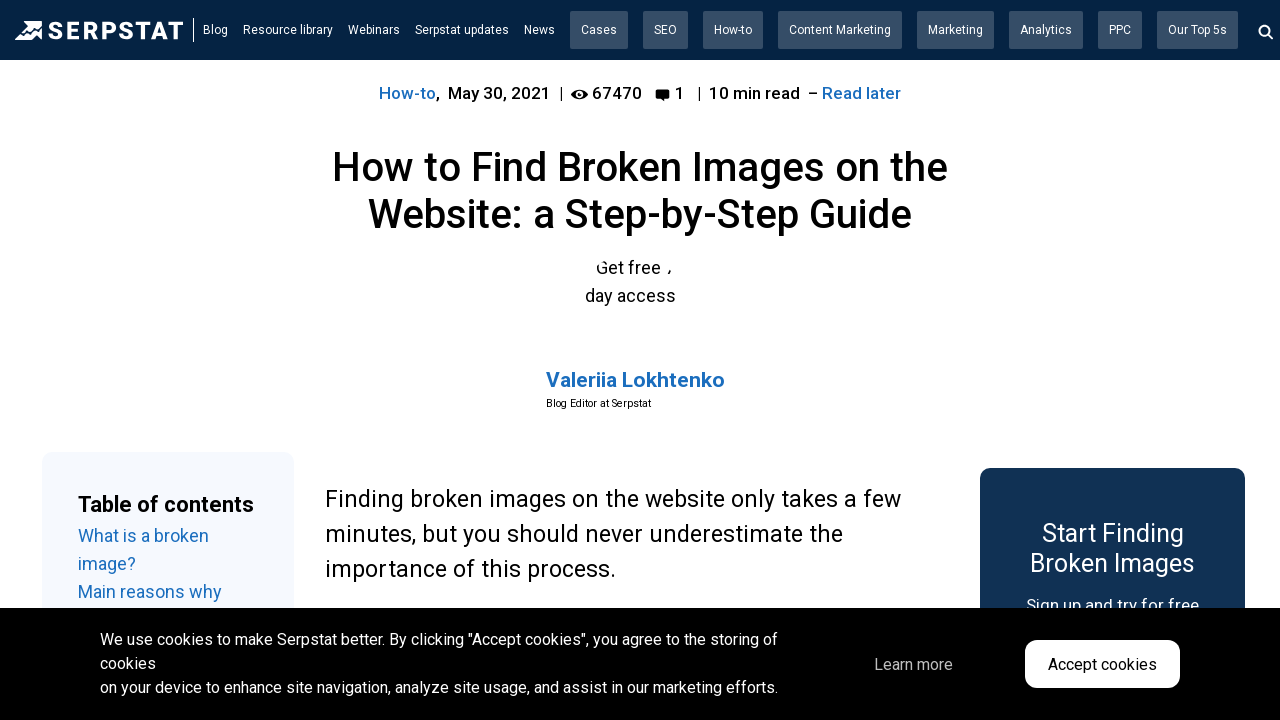

Image element found on the page
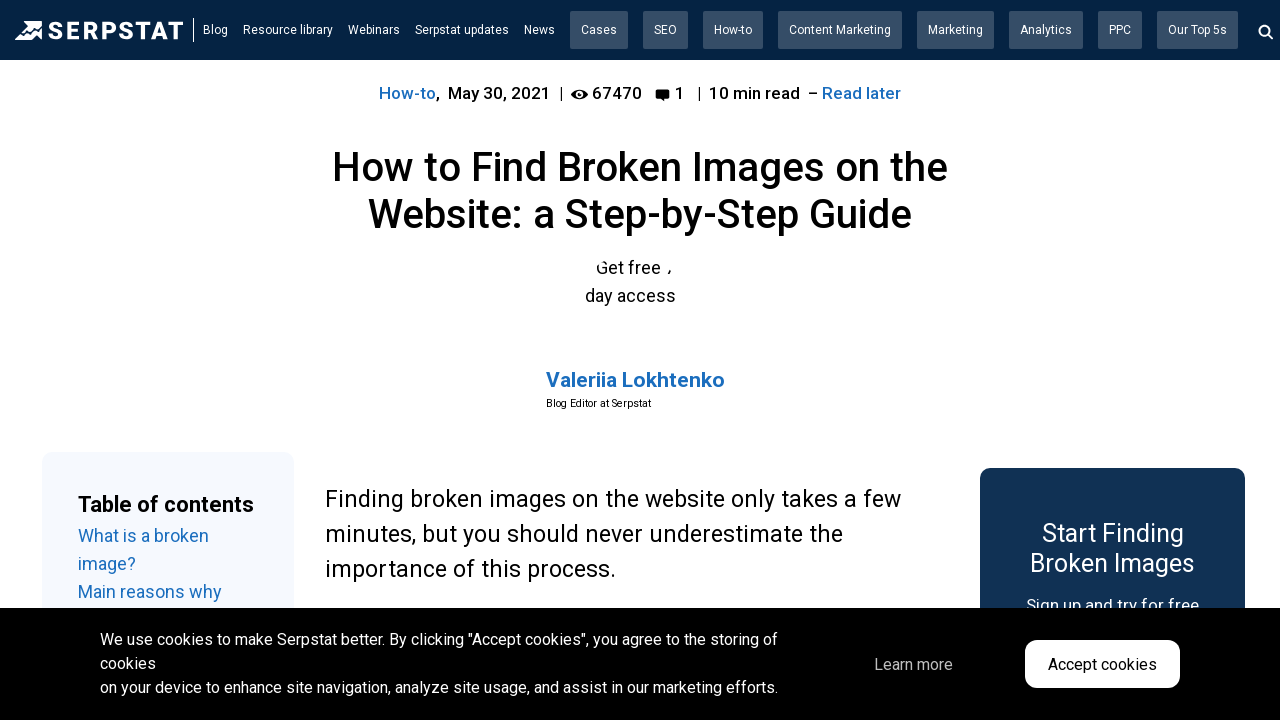

Evaluated first image on page - broken status: True
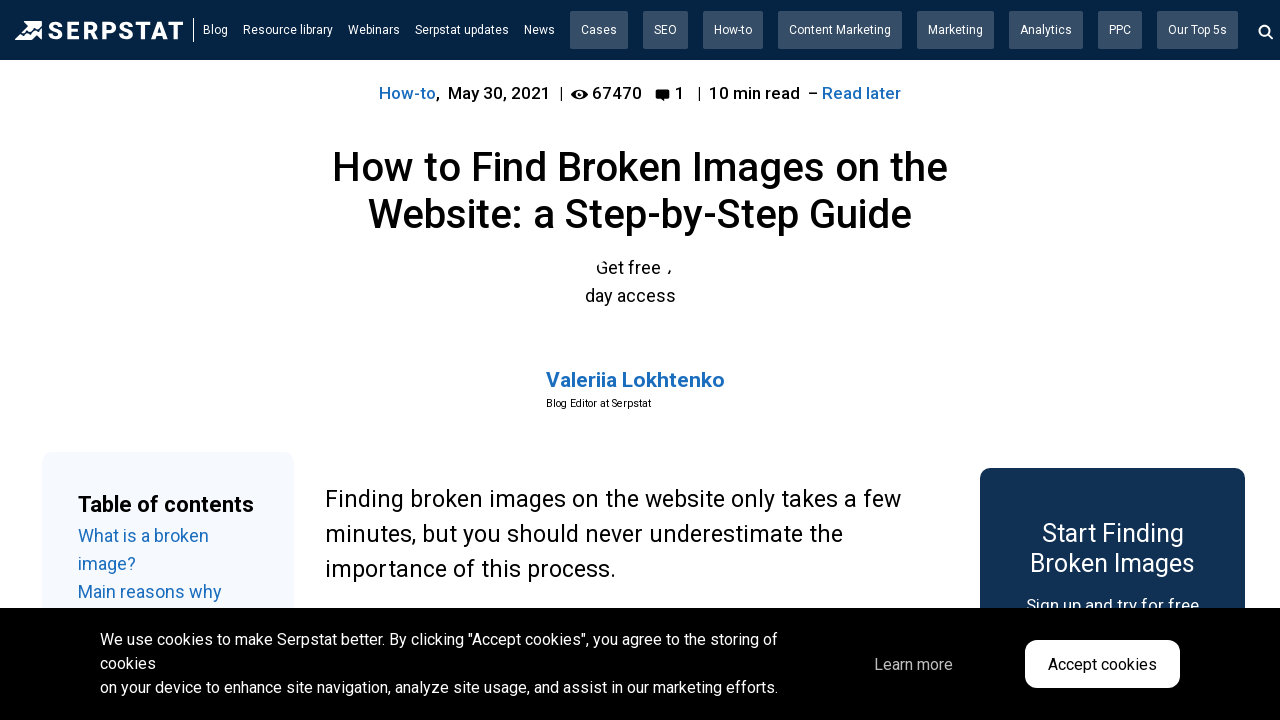

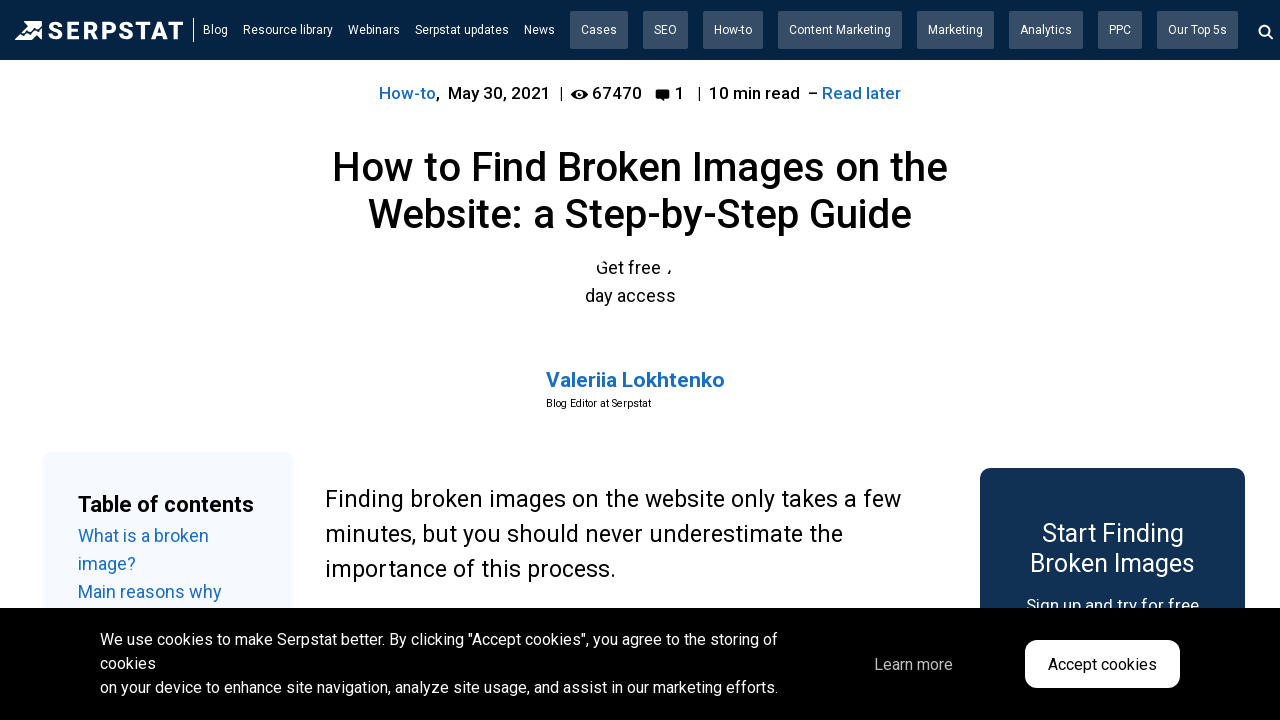